Tests form validation by filling first name and email but leaving last name empty, verifying validation prevents submission

Starting URL: https://suninjuly.github.io/registration1.html

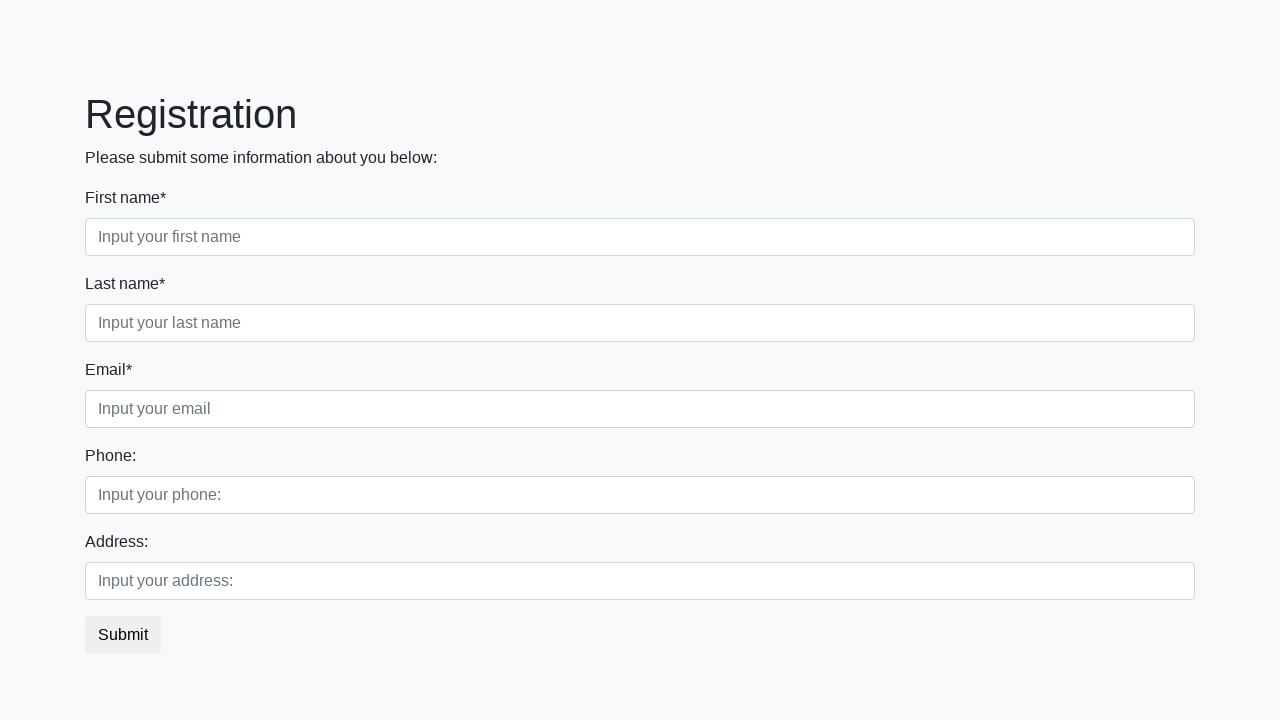

Filled first name field with 'Andrey' on .first_block .form-control.first
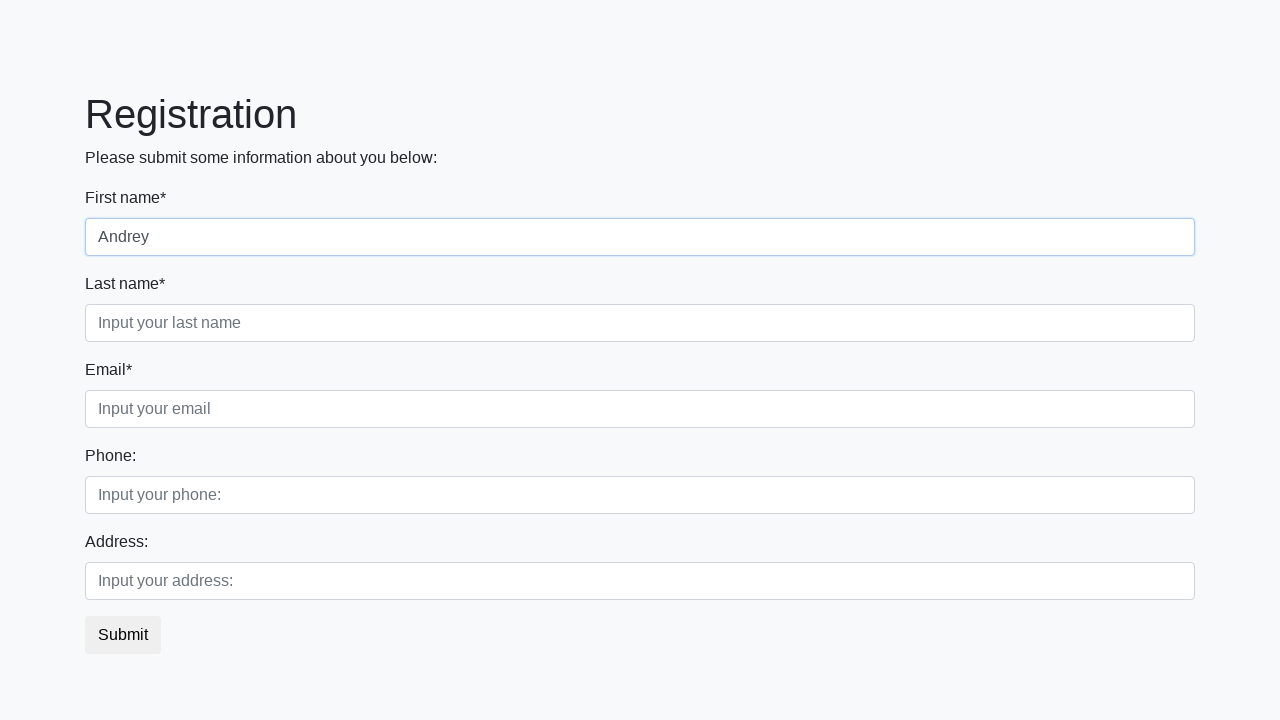

Filled email field with 'asd@gmail.com' on .first_block .form-control.third
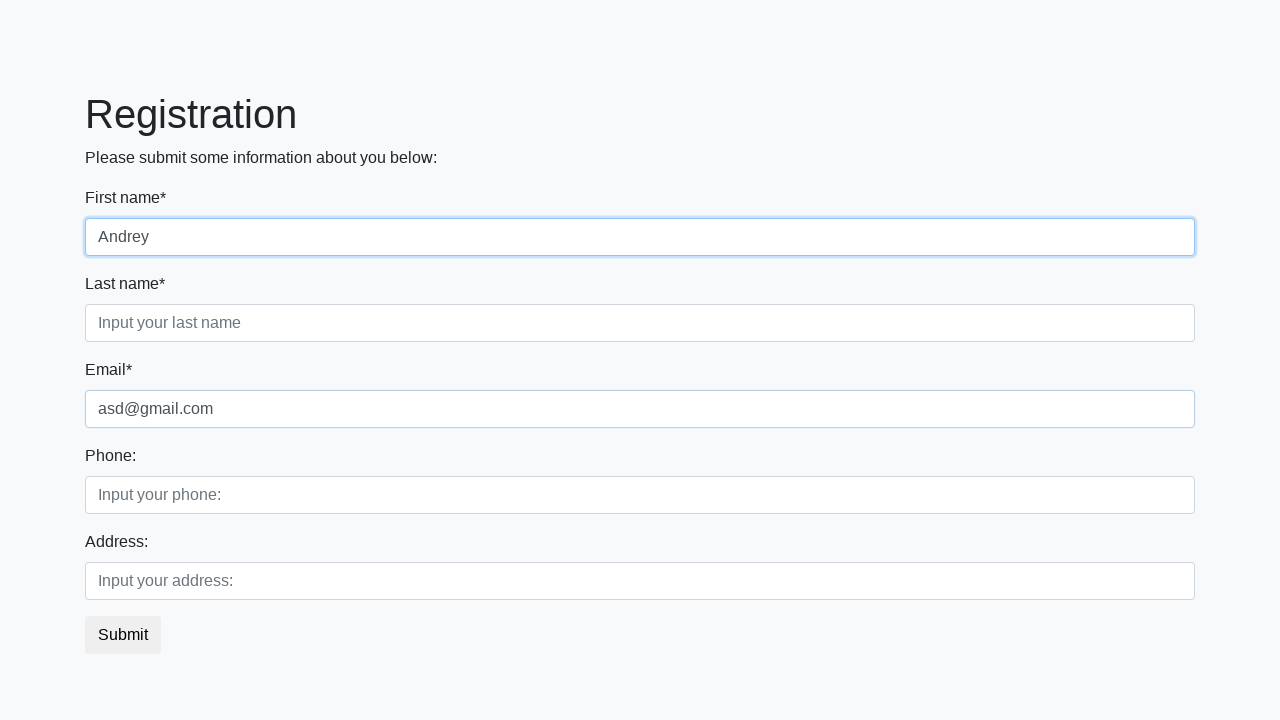

Verified last name field is visible - form validation prevents submission with empty last name
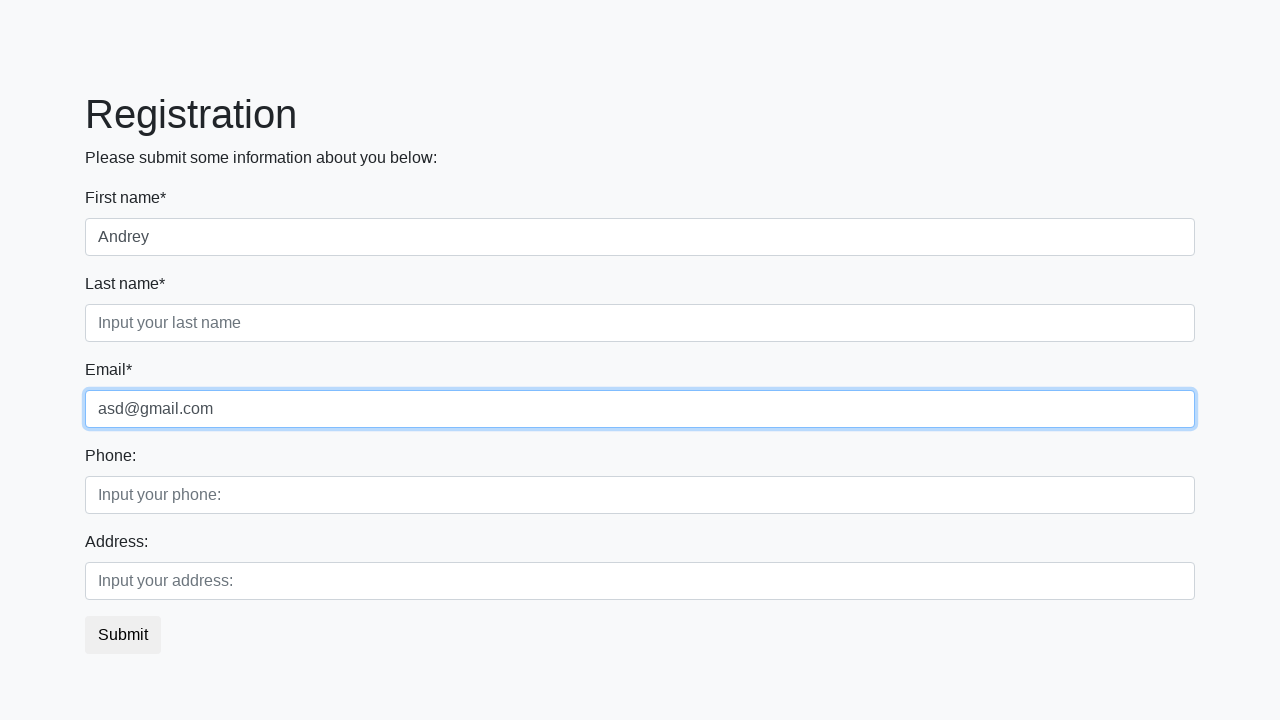

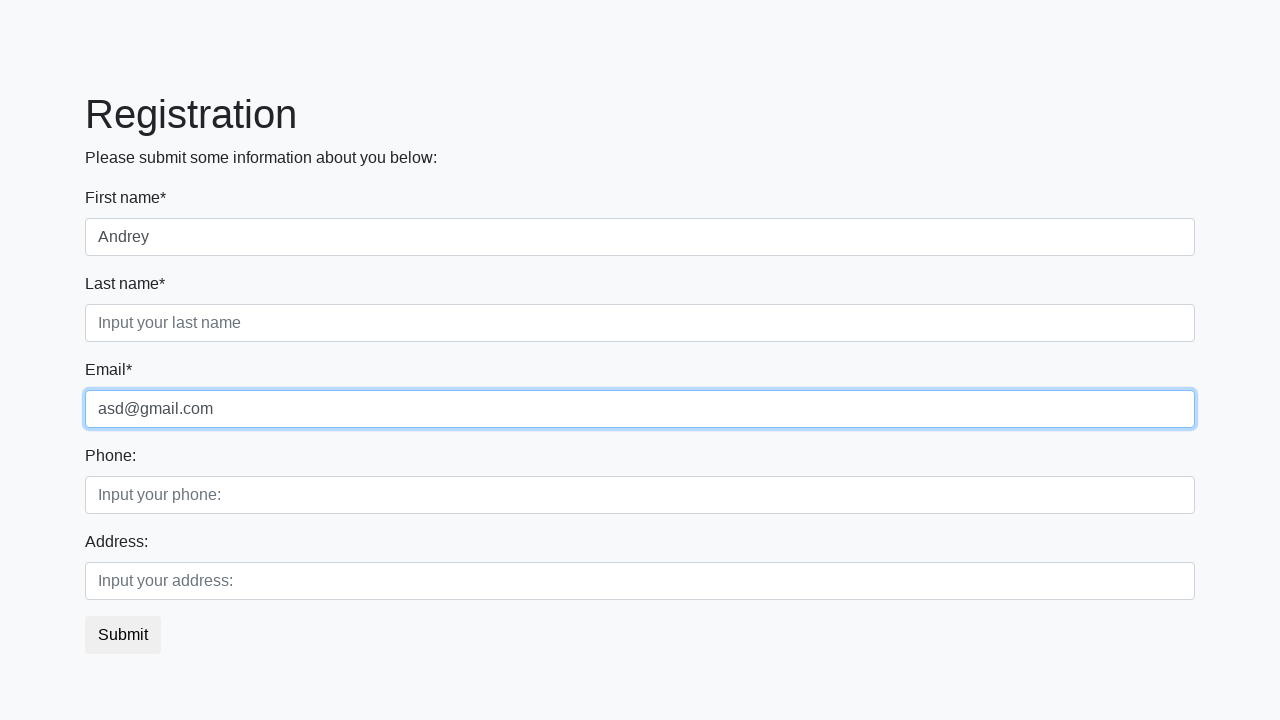